Tests frame handling by switching between multiple frames and filling text inputs in each frame

Starting URL: https://ui.vision/demo/webtest/frames/

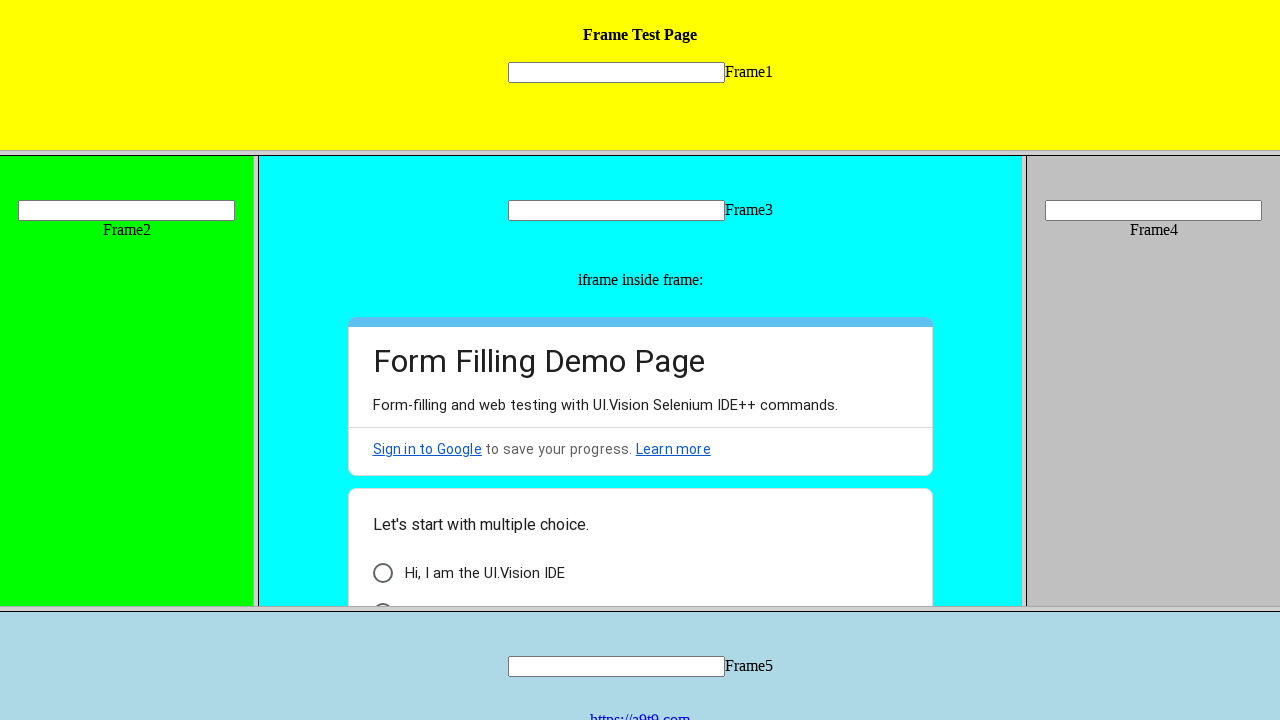

Located frame 1 with src='frame_1.html'
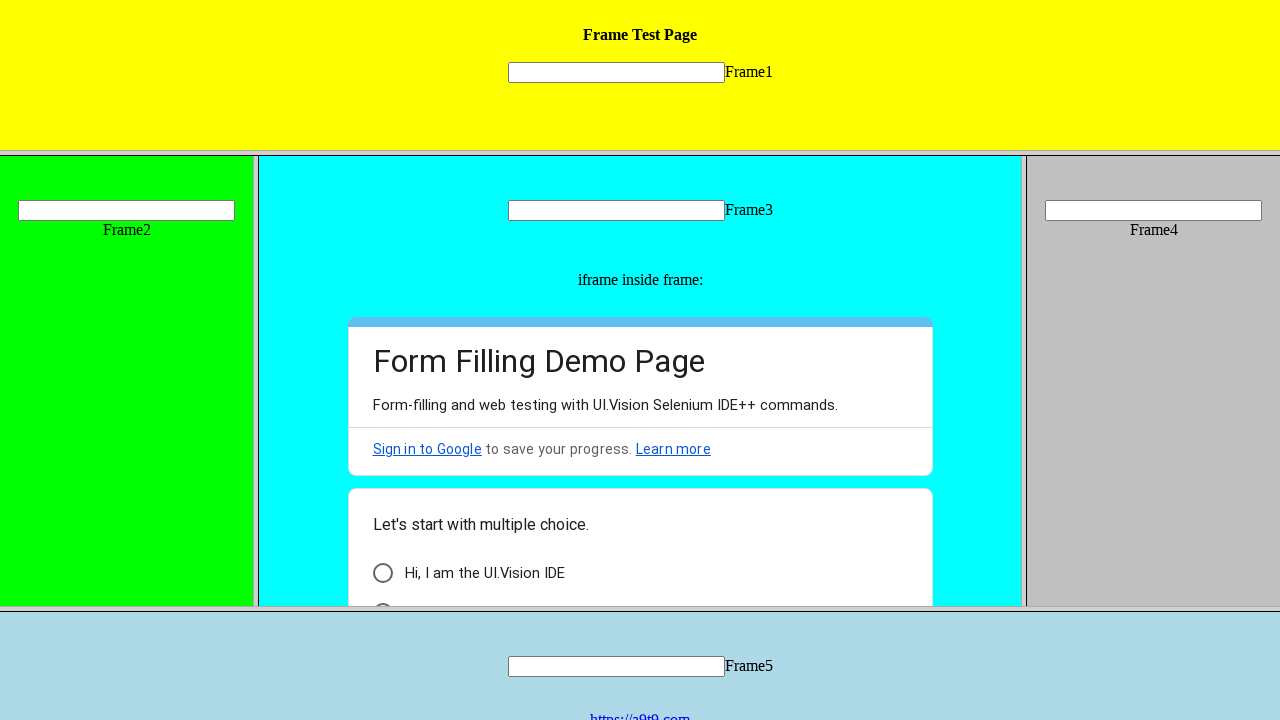

Filled text input in frame 1 with 'Yellow' on frame[src='frame_1.html'] >> internal:control=enter-frame >> input[name='mytext1
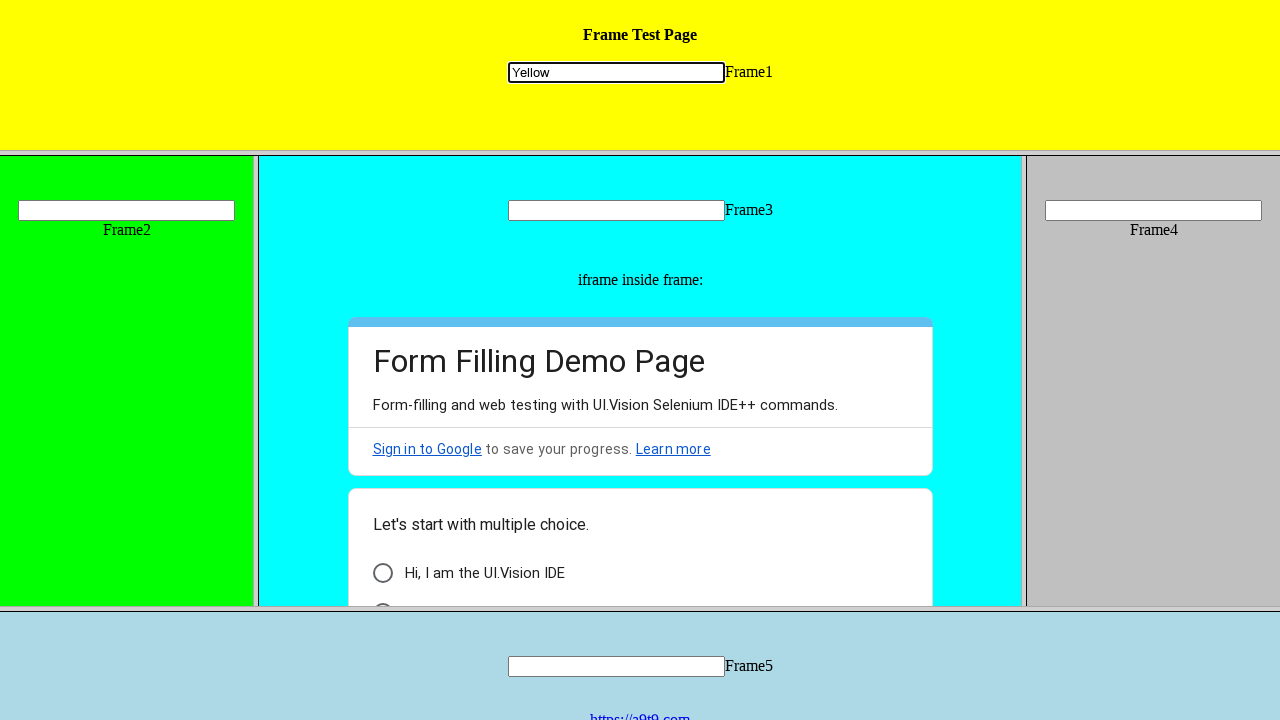

Located frame 3 with src='frame_3.html'
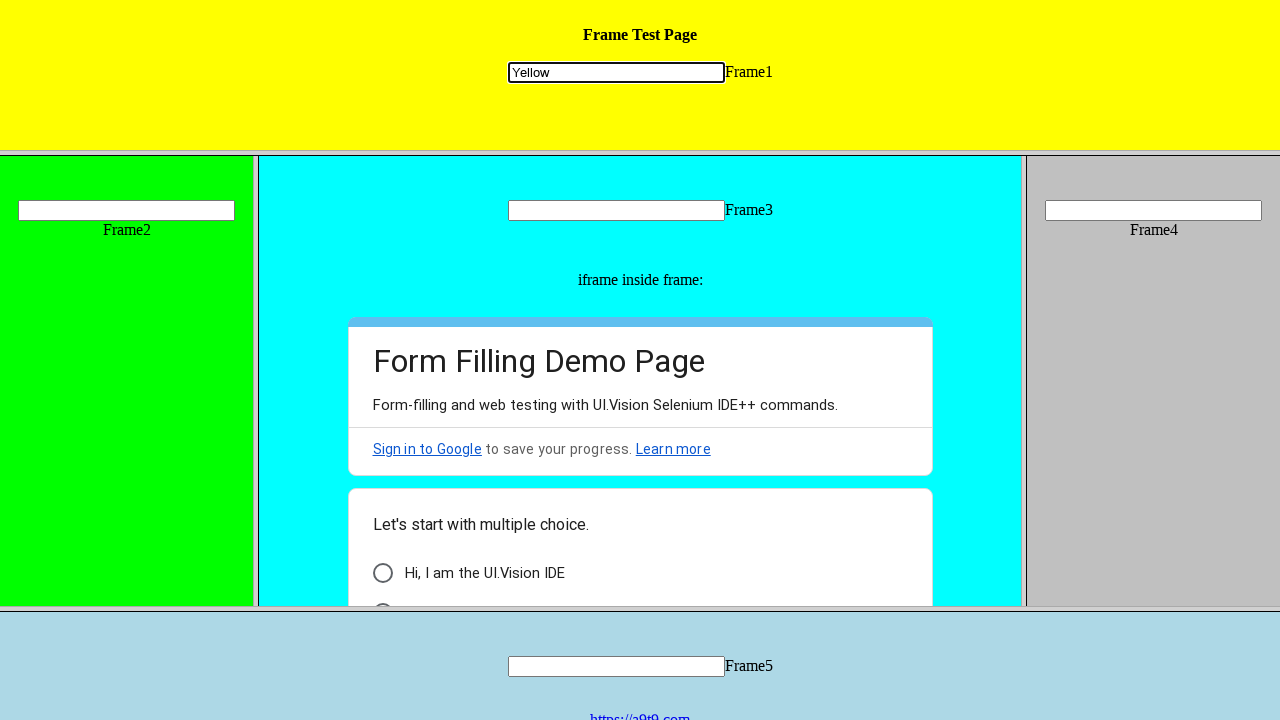

Filled text input in frame 3 with 'blue' on frame[src='frame_3.html'] >> internal:control=enter-frame >> input[name='mytext3
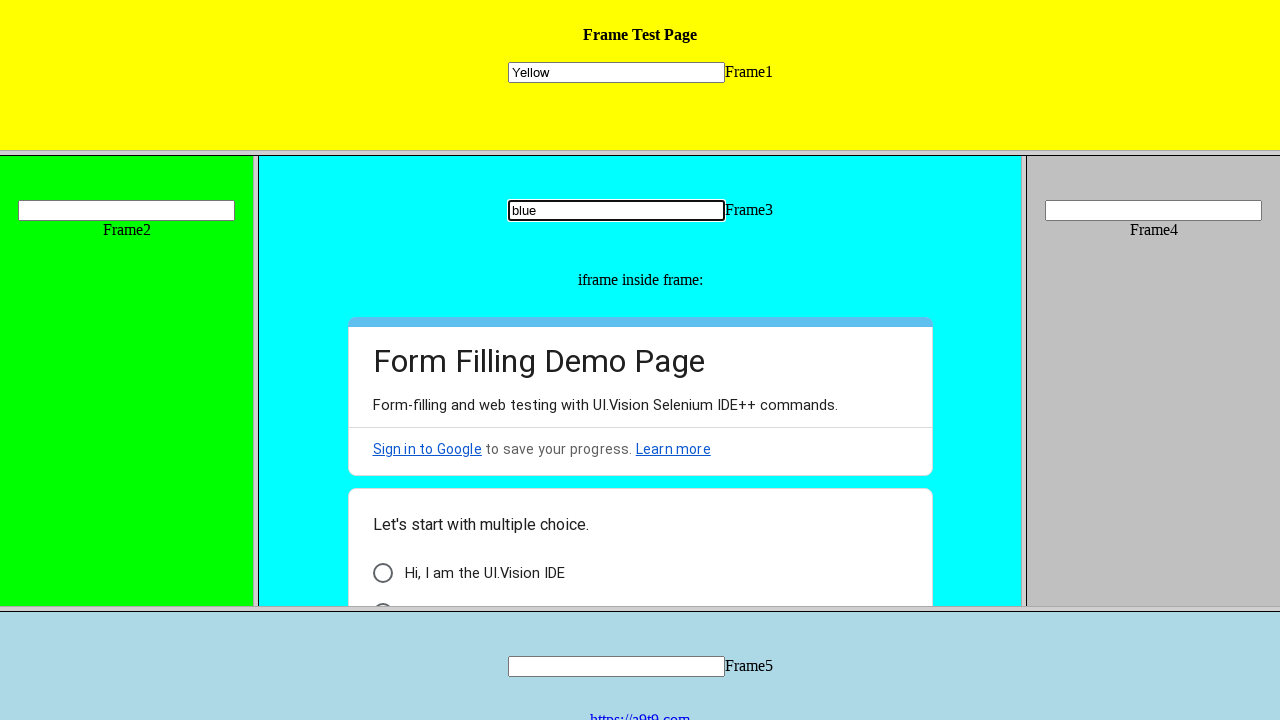

Counted 0 iframes on the page
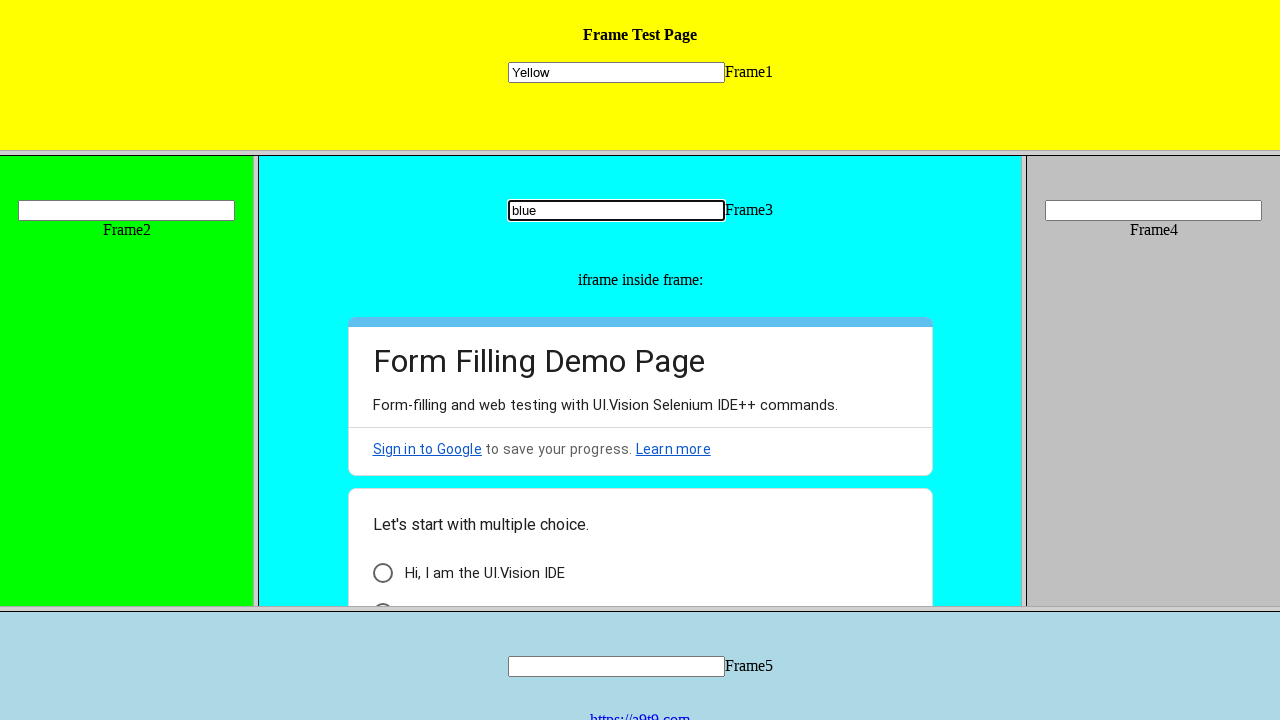

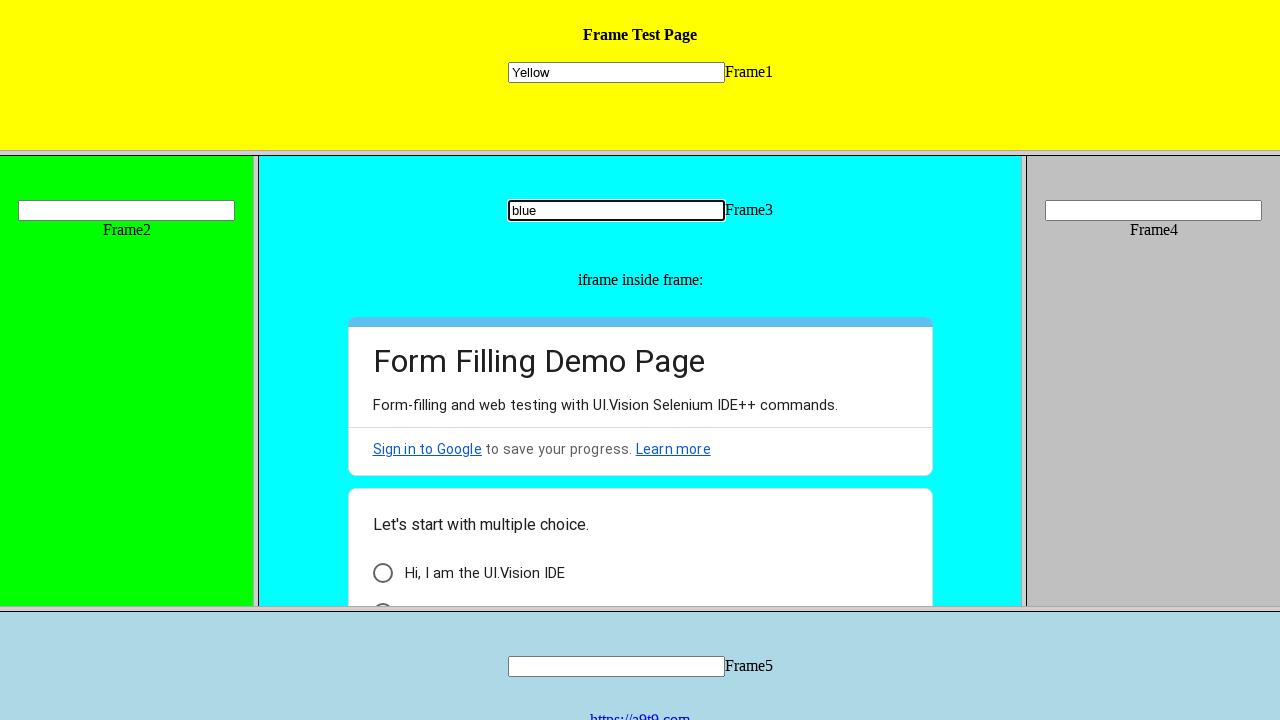